Tests that a todo item is removed when edited to an empty string

Starting URL: https://demo.playwright.dev/todomvc

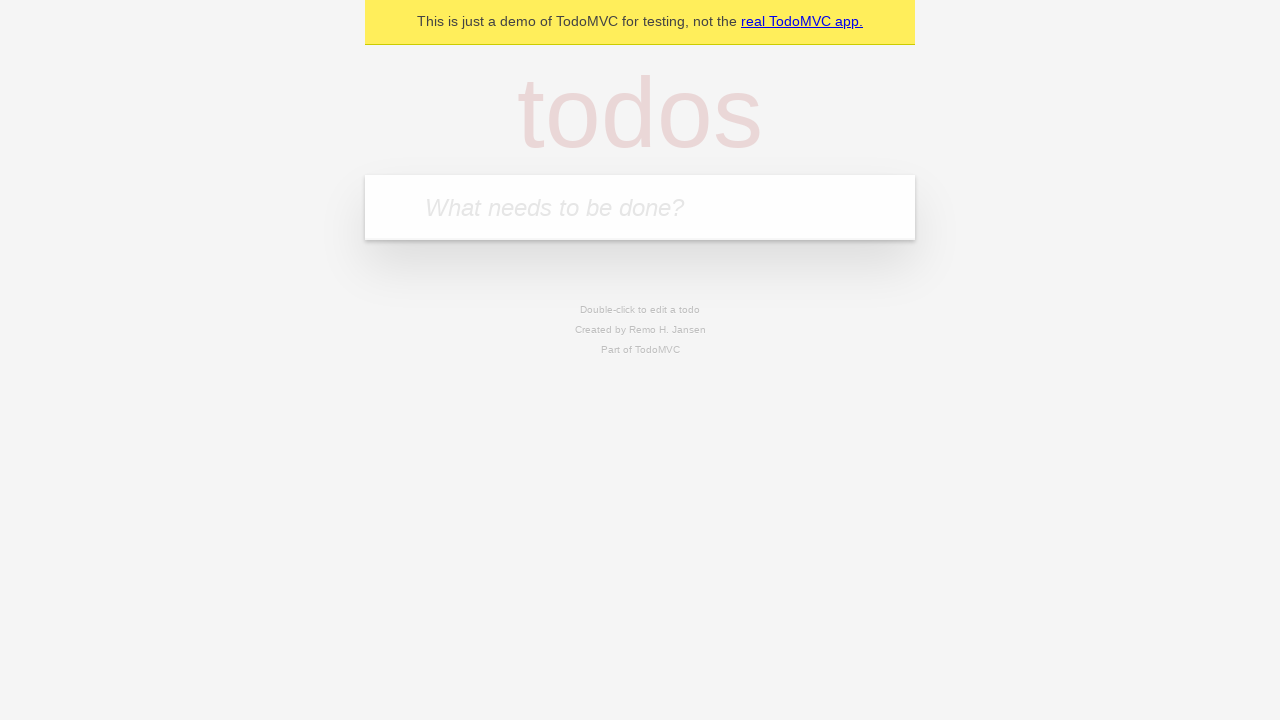

Filled new todo input with 'buy some cheese' on .new-todo
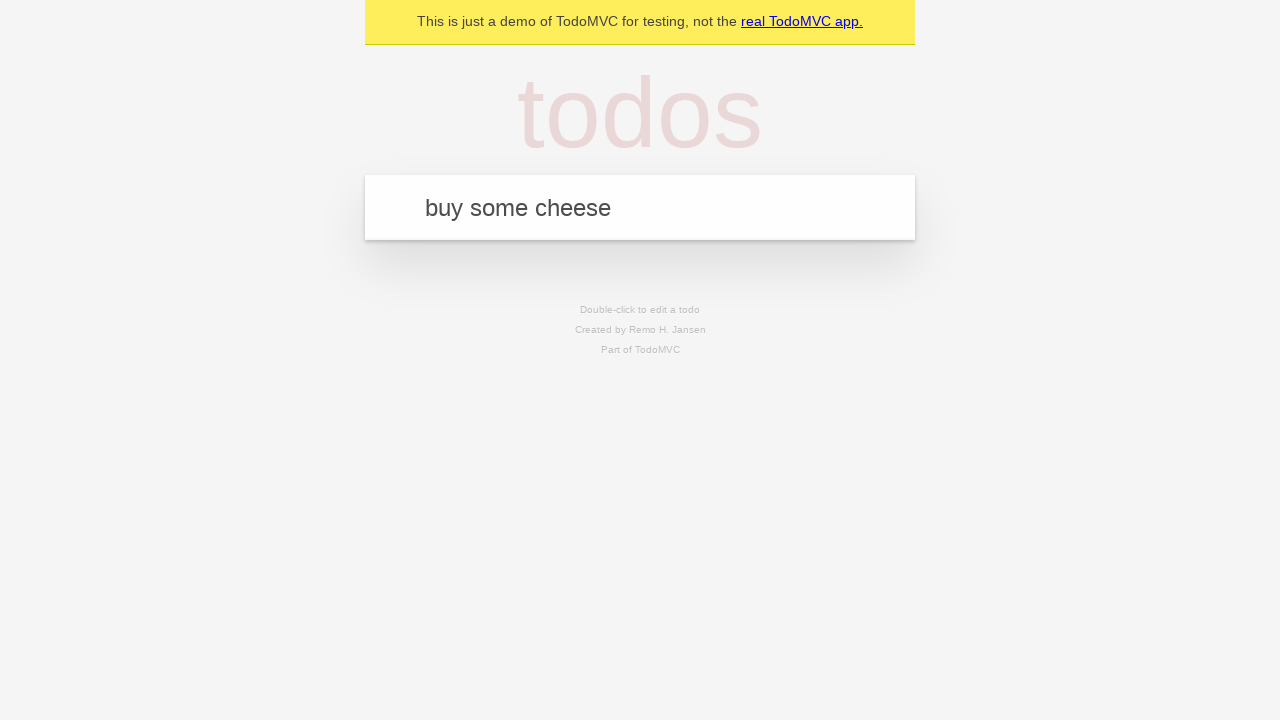

Pressed Enter to create first todo on .new-todo
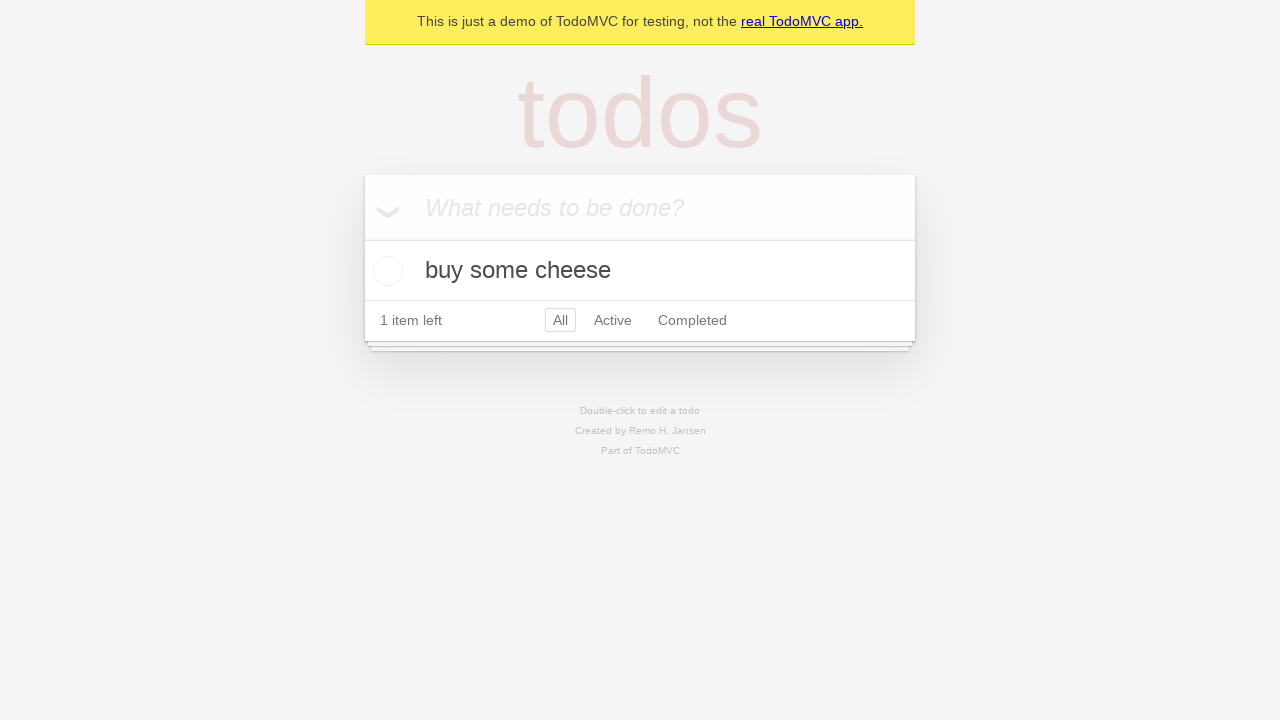

Filled new todo input with 'feed the cat' on .new-todo
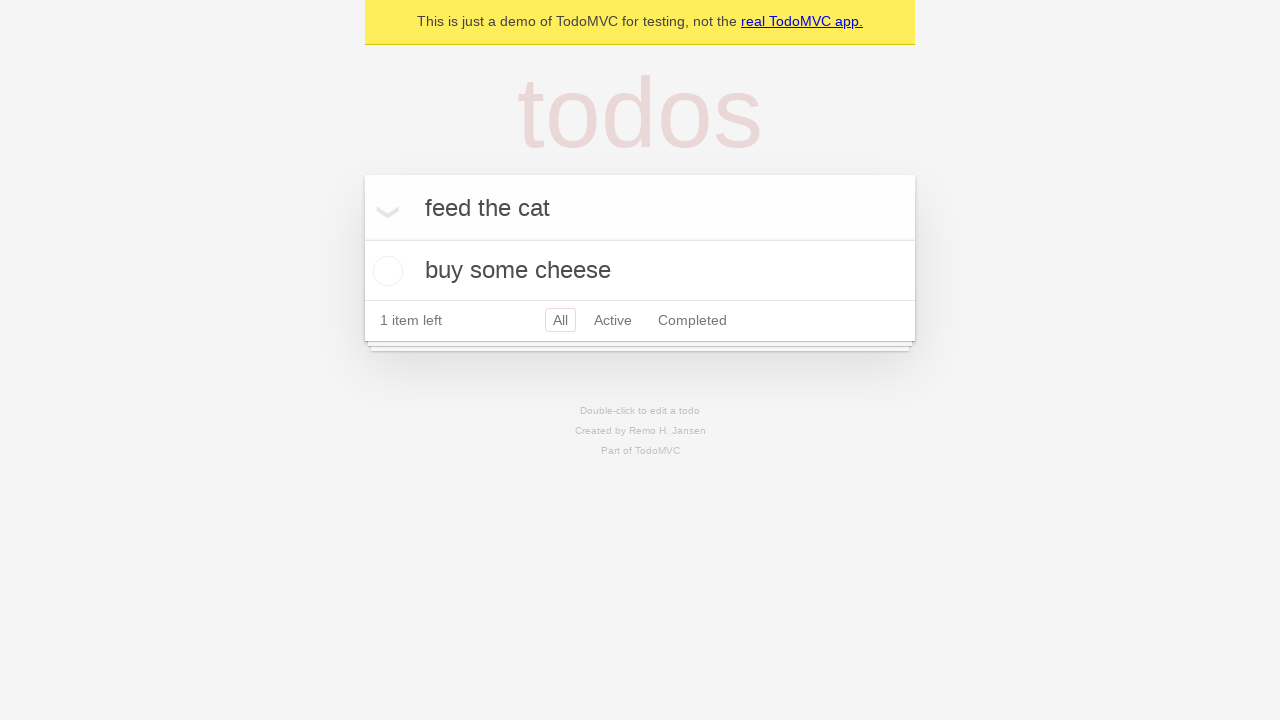

Pressed Enter to create second todo on .new-todo
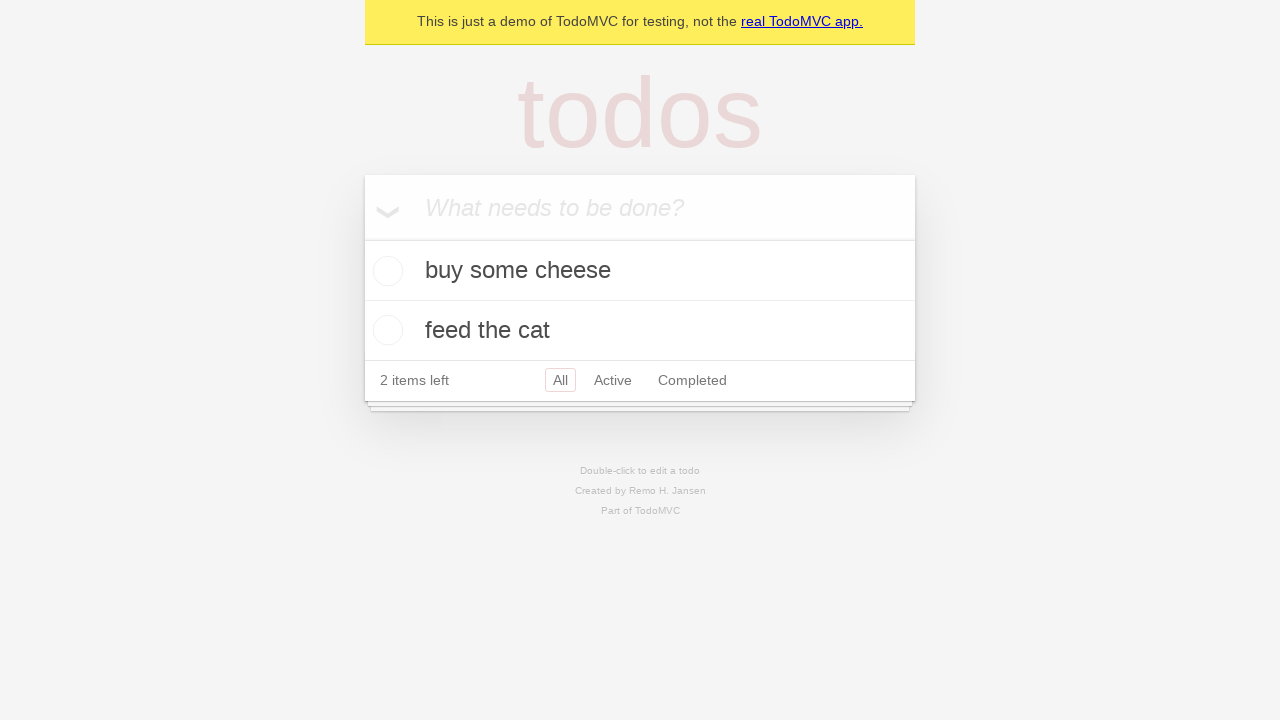

Filled new todo input with 'book a doctors appointment' on .new-todo
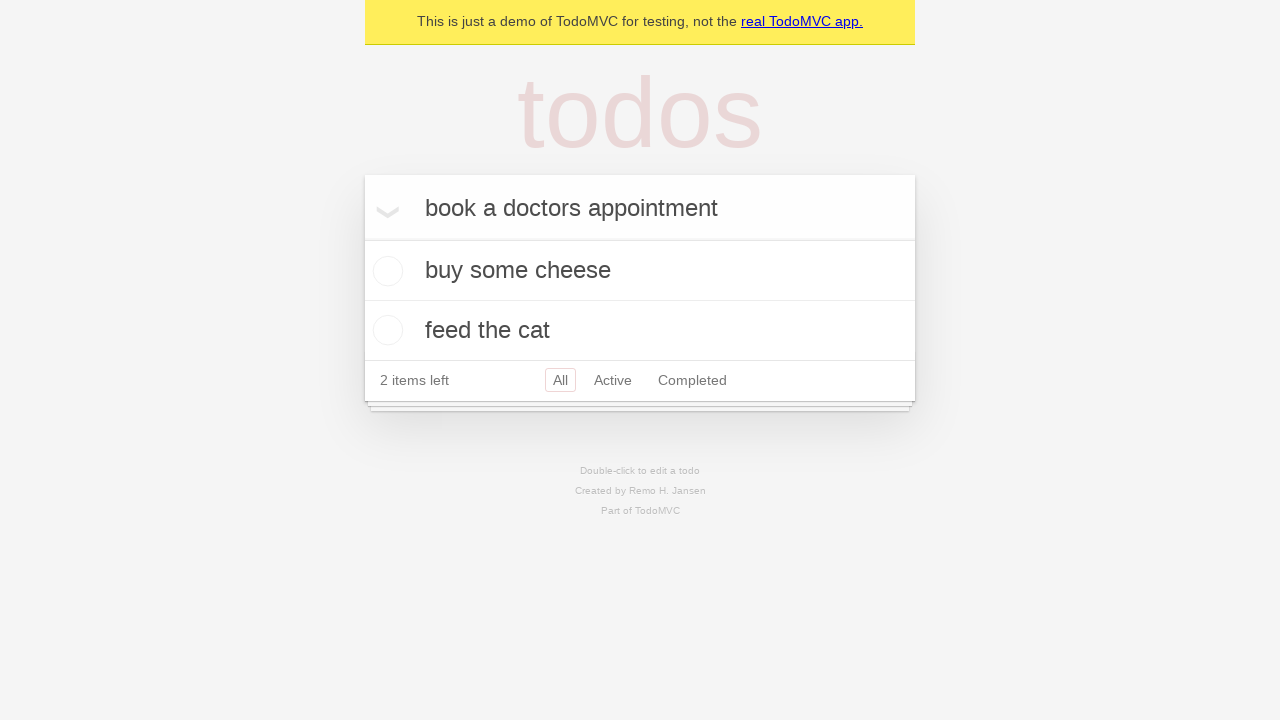

Pressed Enter to create third todo on .new-todo
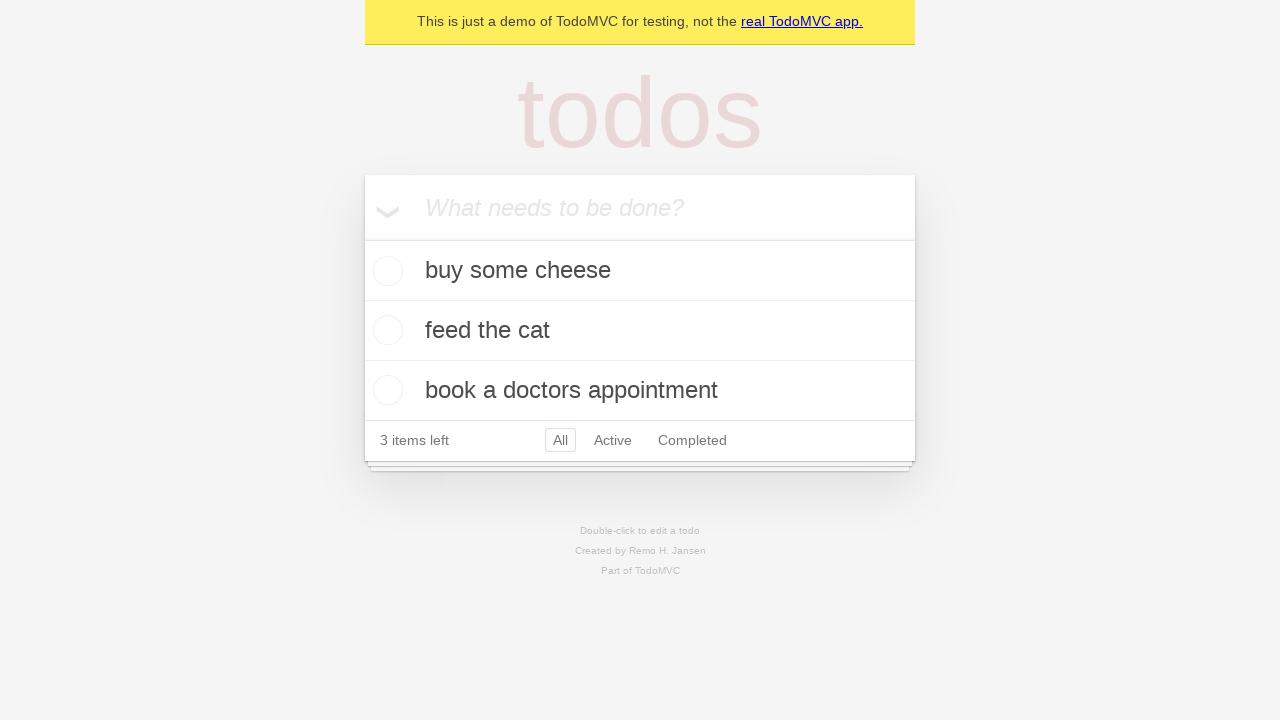

Waited for all three todo items to be visible
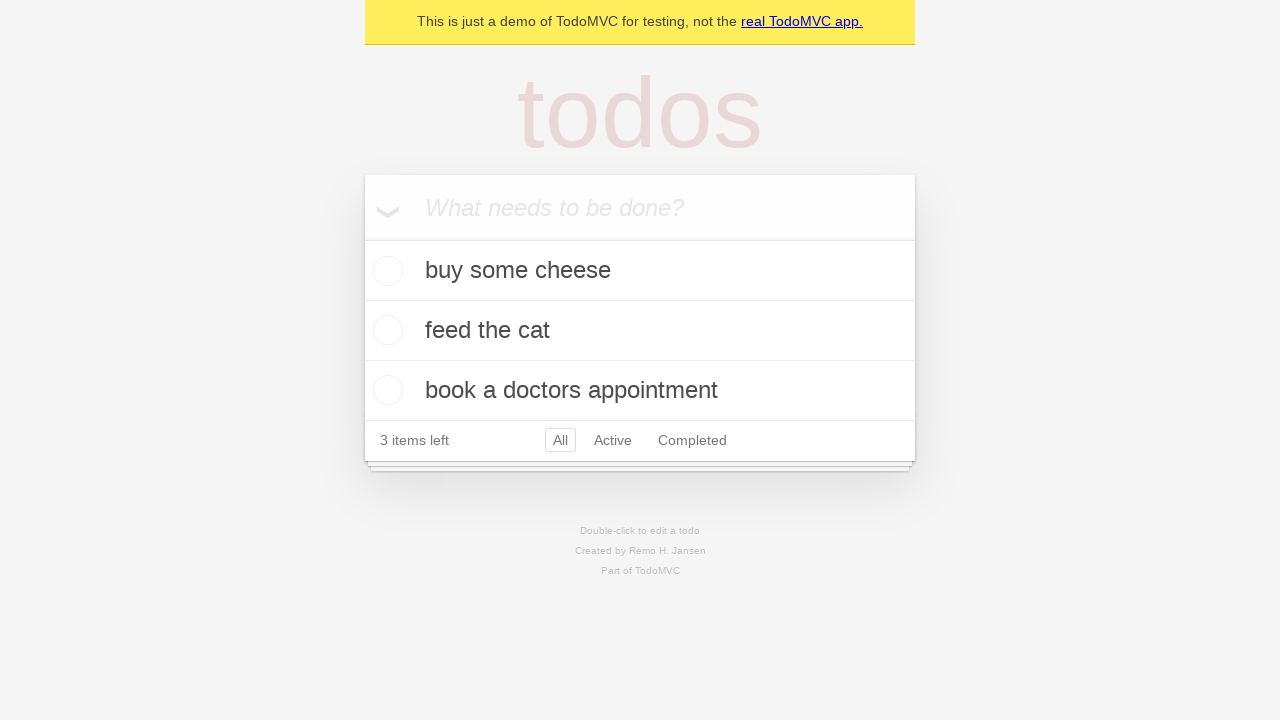

Double-clicked second todo item to enter edit mode at (640, 331) on .todo-list li >> nth=1
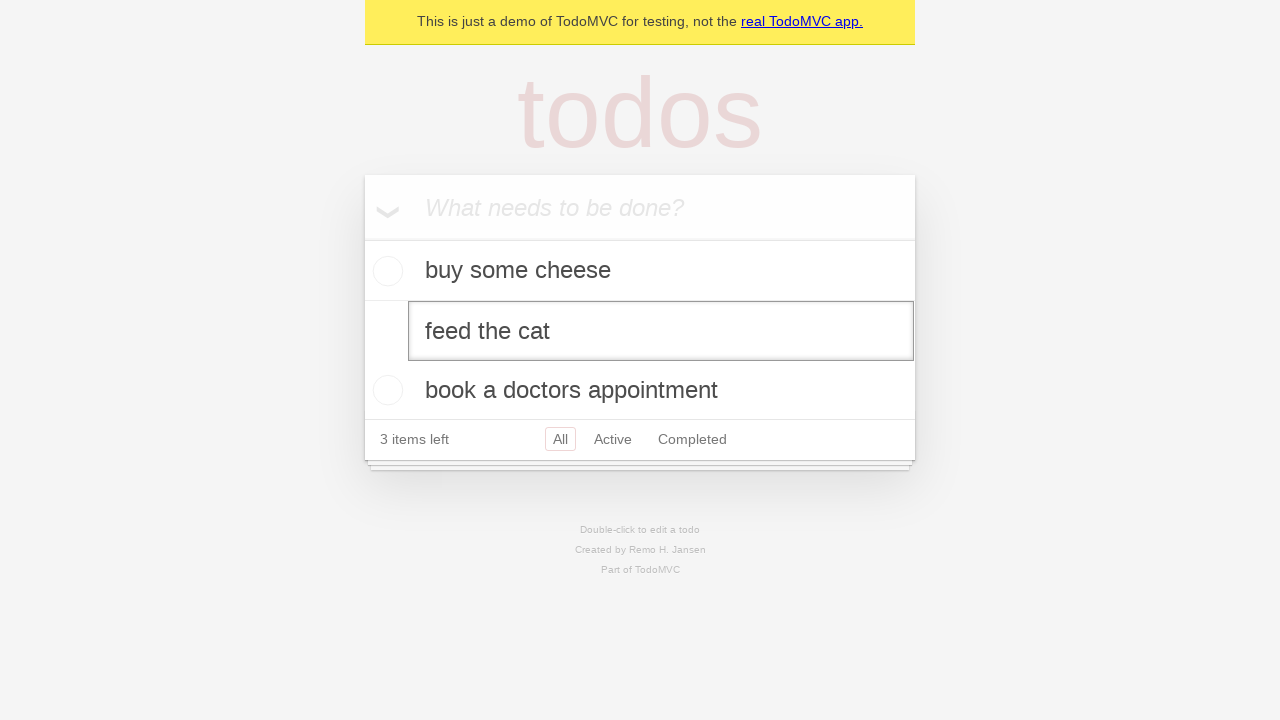

Cleared the text in the edit field on .todo-list li >> nth=1 >> .edit
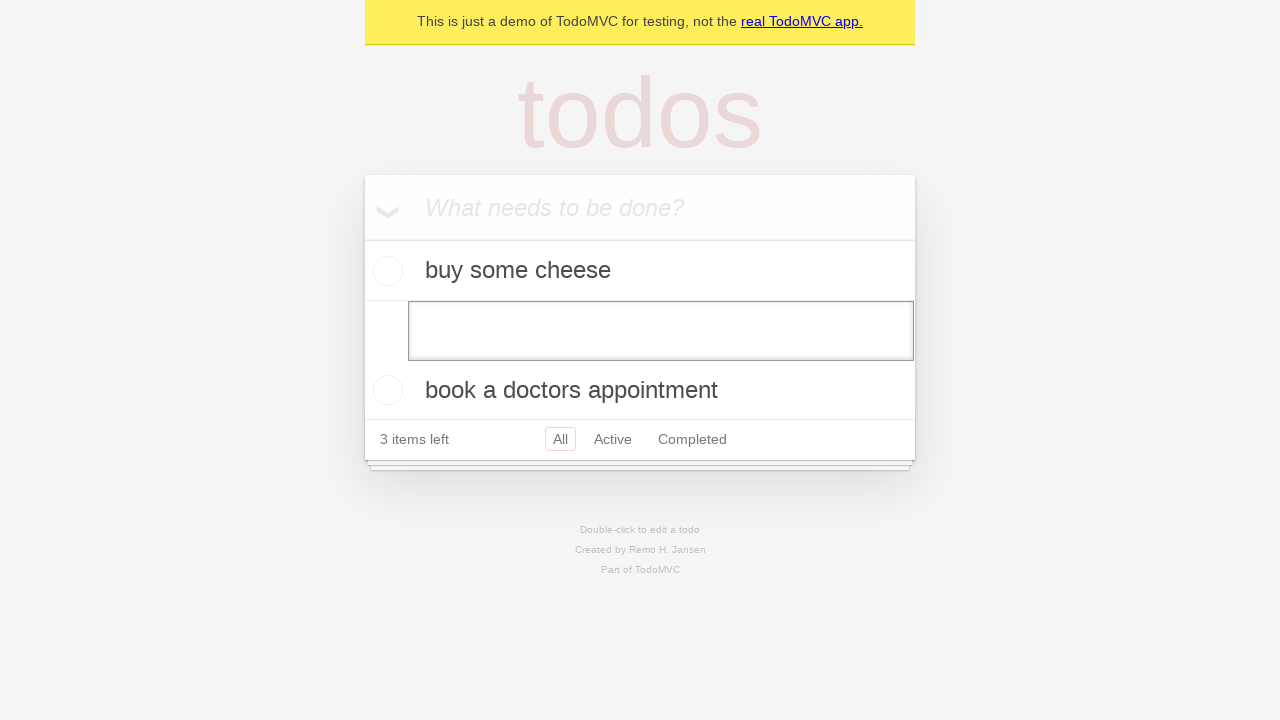

Pressed Enter to submit empty string, removing the todo item on .todo-list li >> nth=1 >> .edit
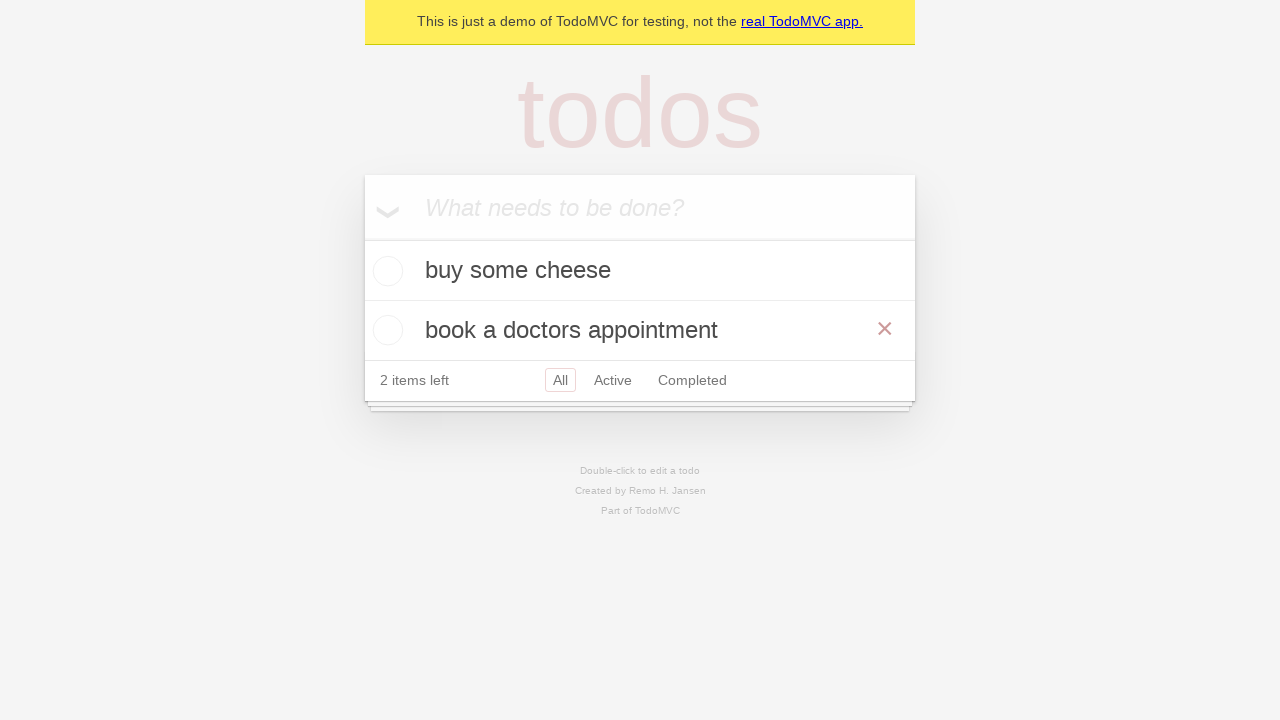

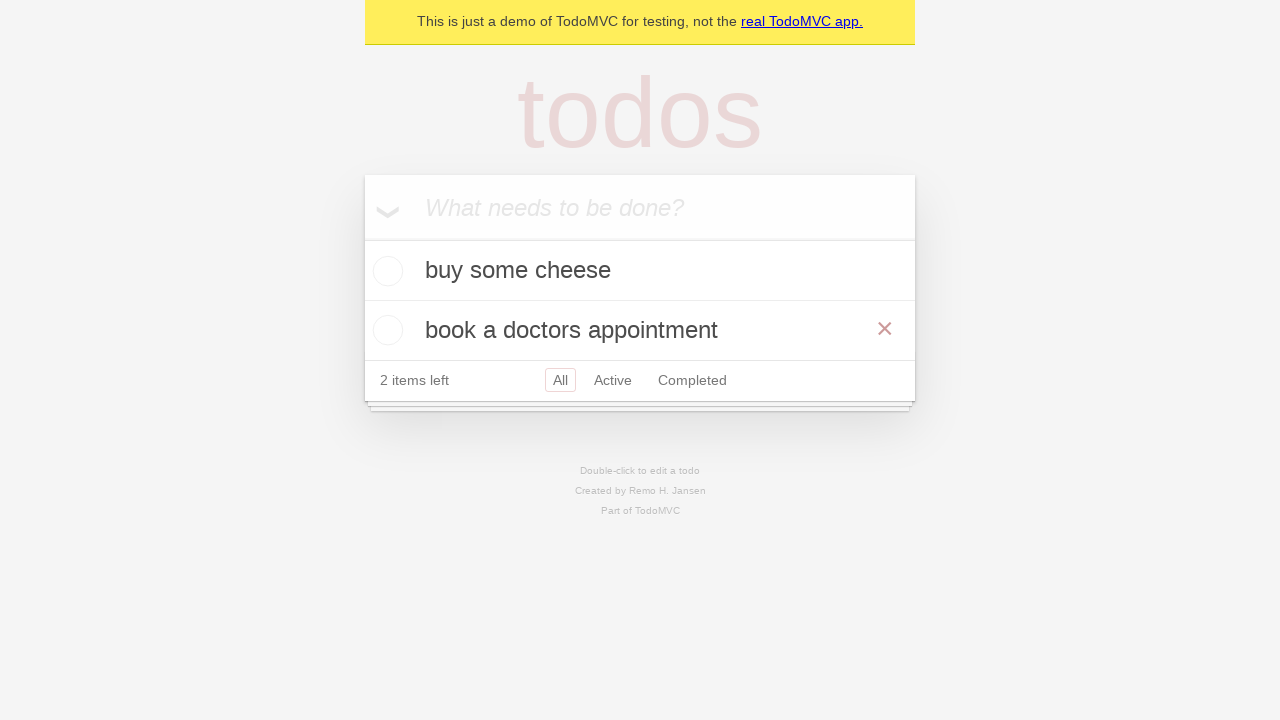